Tests the password reset functionality by clicking on forgot password link, filling in user details (name, email, phone), and submitting the reset form

Starting URL: https://rahulshettyacademy.com/locatorspractice/

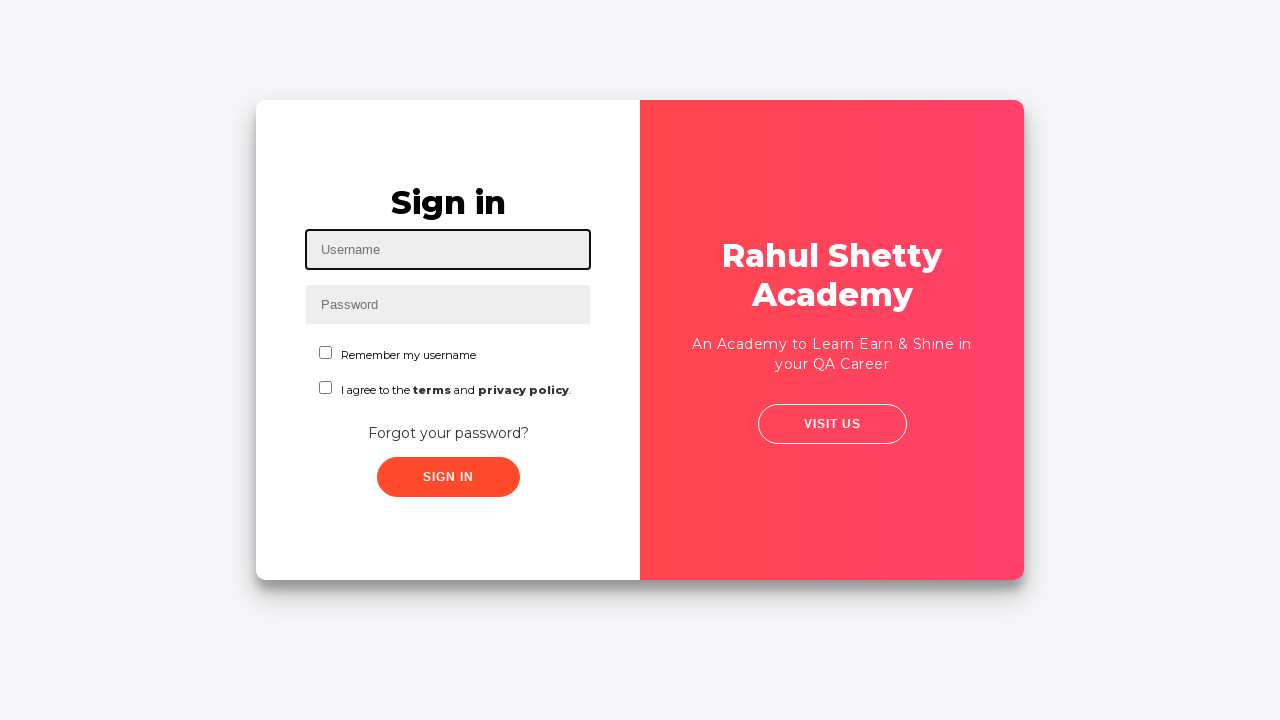

Clicked 'Forgot your password?' link at (448, 433) on a:has-text('Forgot your password?')
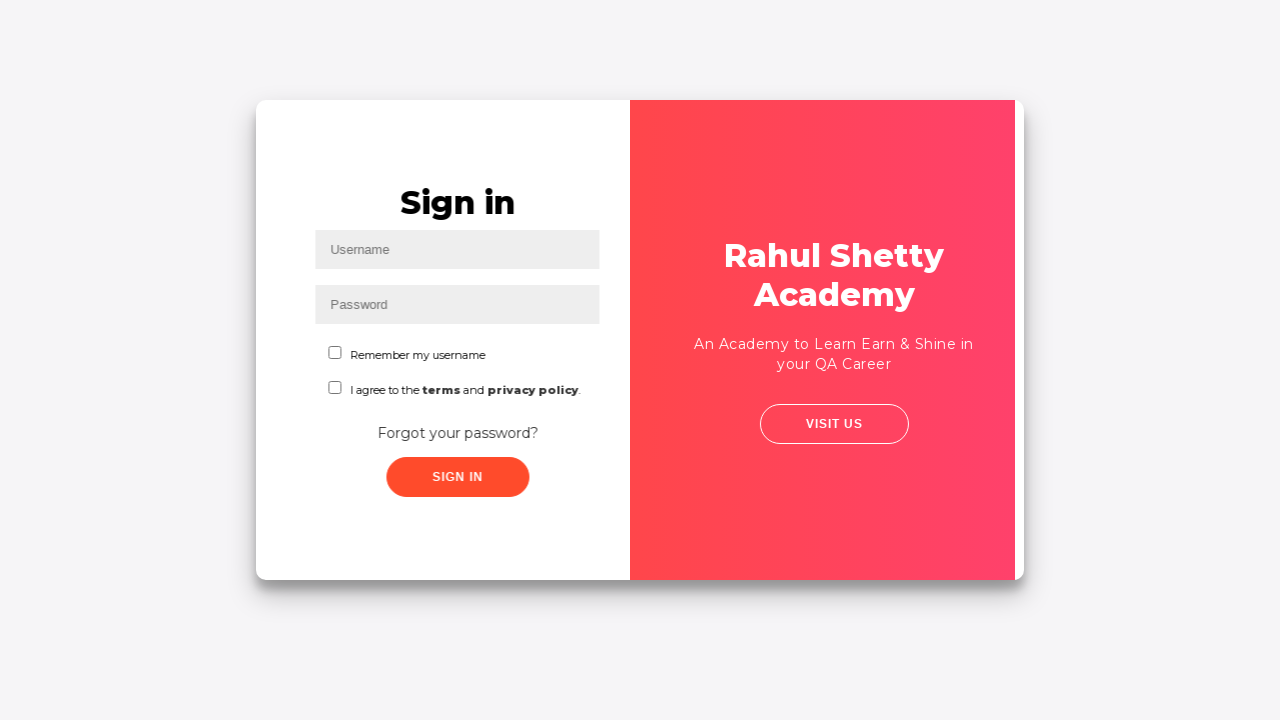

Waited 2000ms for form to be ready
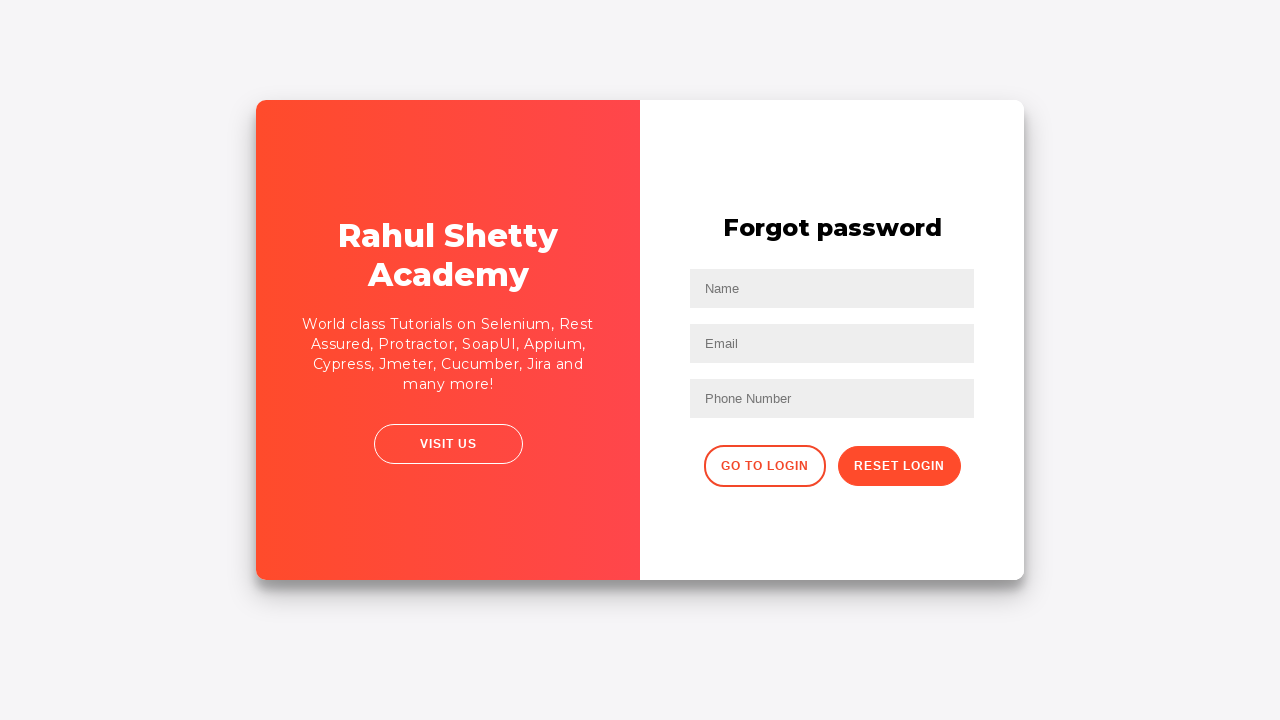

Filled name field with 'John Smith' on input[placeholder='Name']
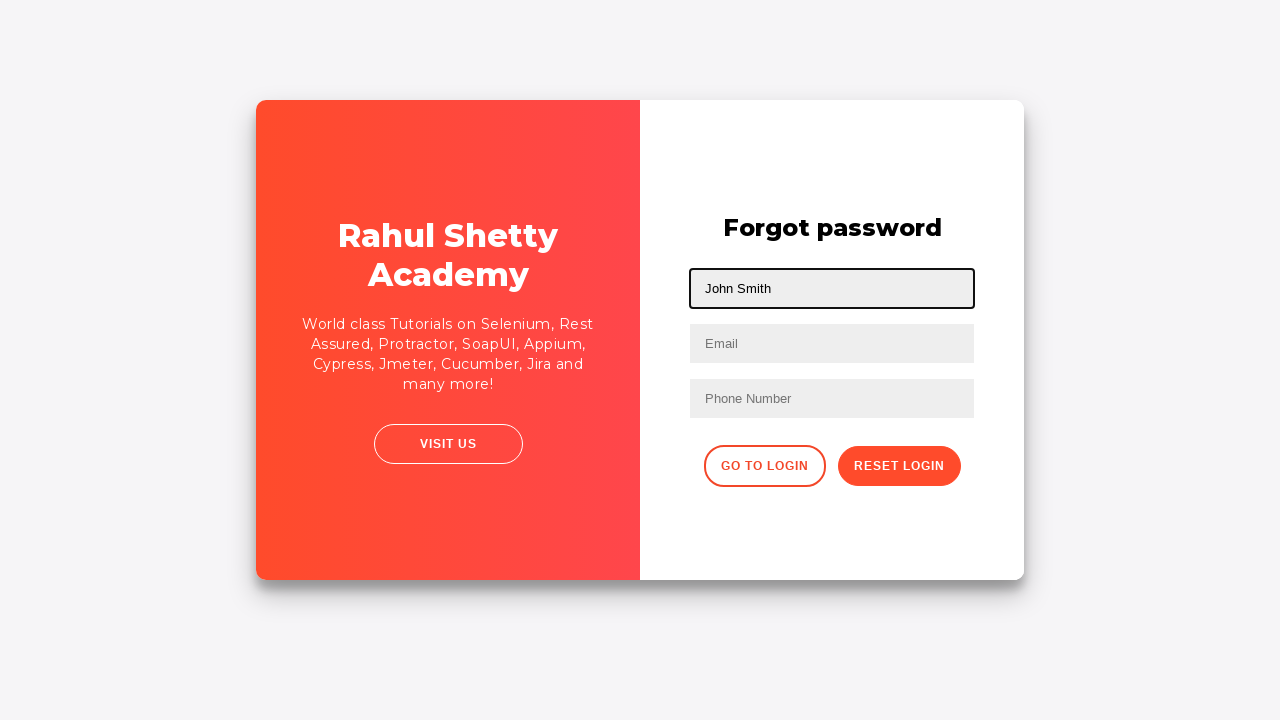

Filled email field with 'john.smith@example.com' on input[placeholder='Email']
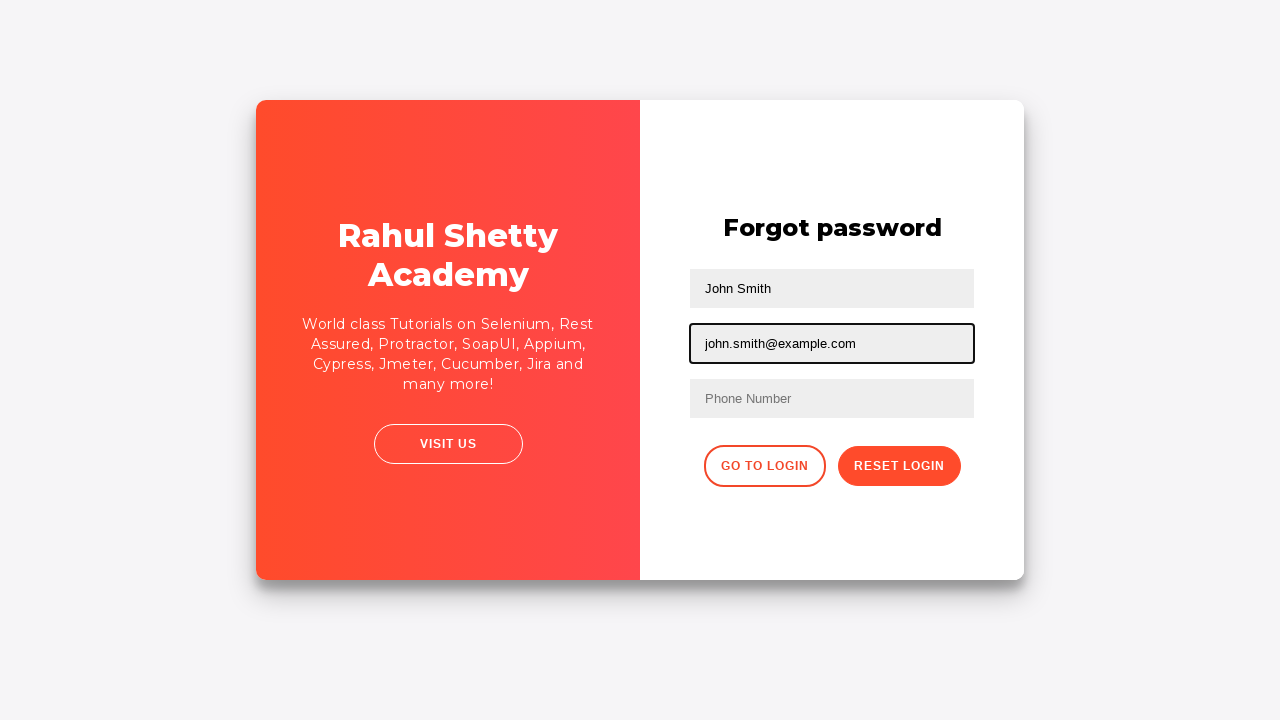

Filled phone number field with '9876543210' on input[placeholder='Phone Number']
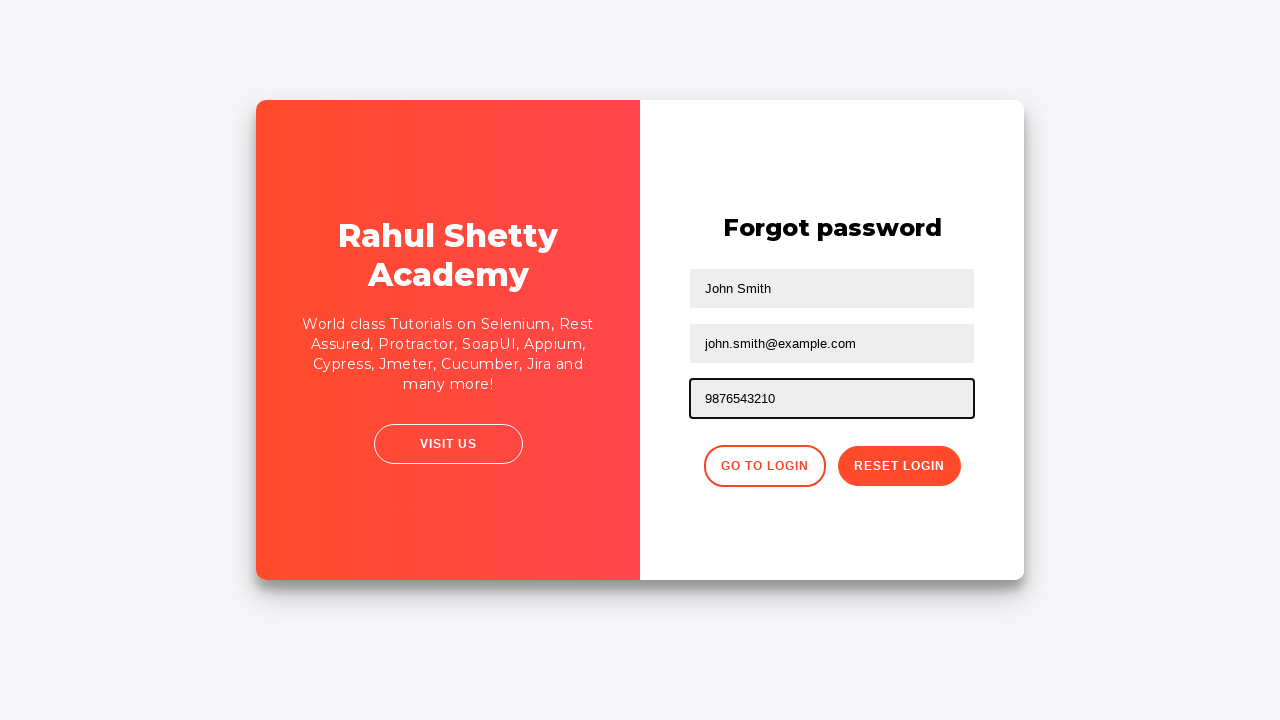

Clicked reset password button at (899, 466) on button.reset-pwd-btn
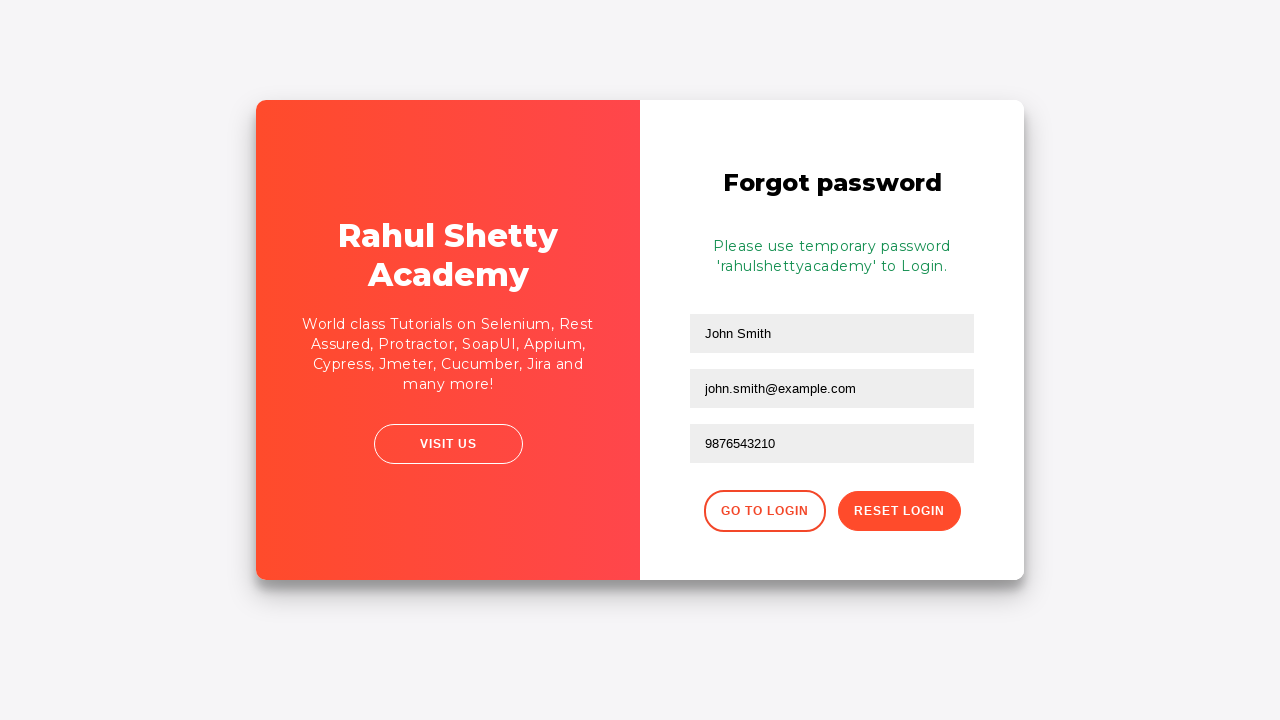

Verified info message appeared
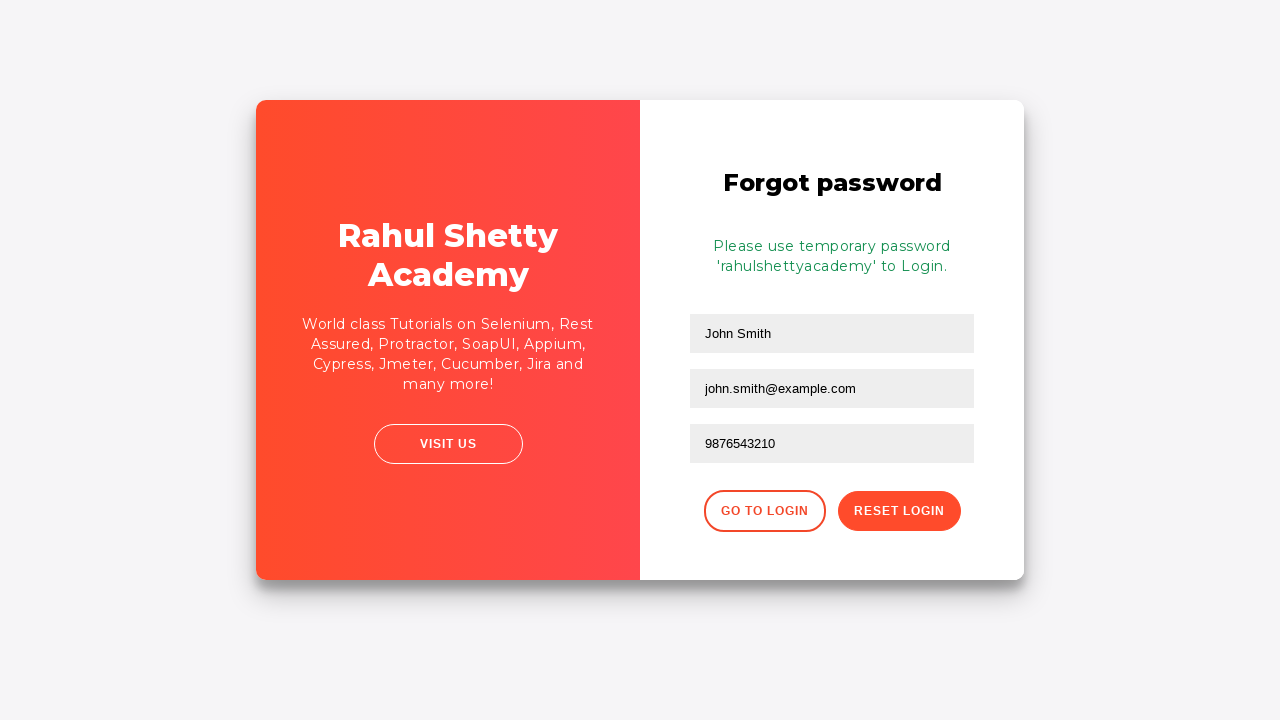

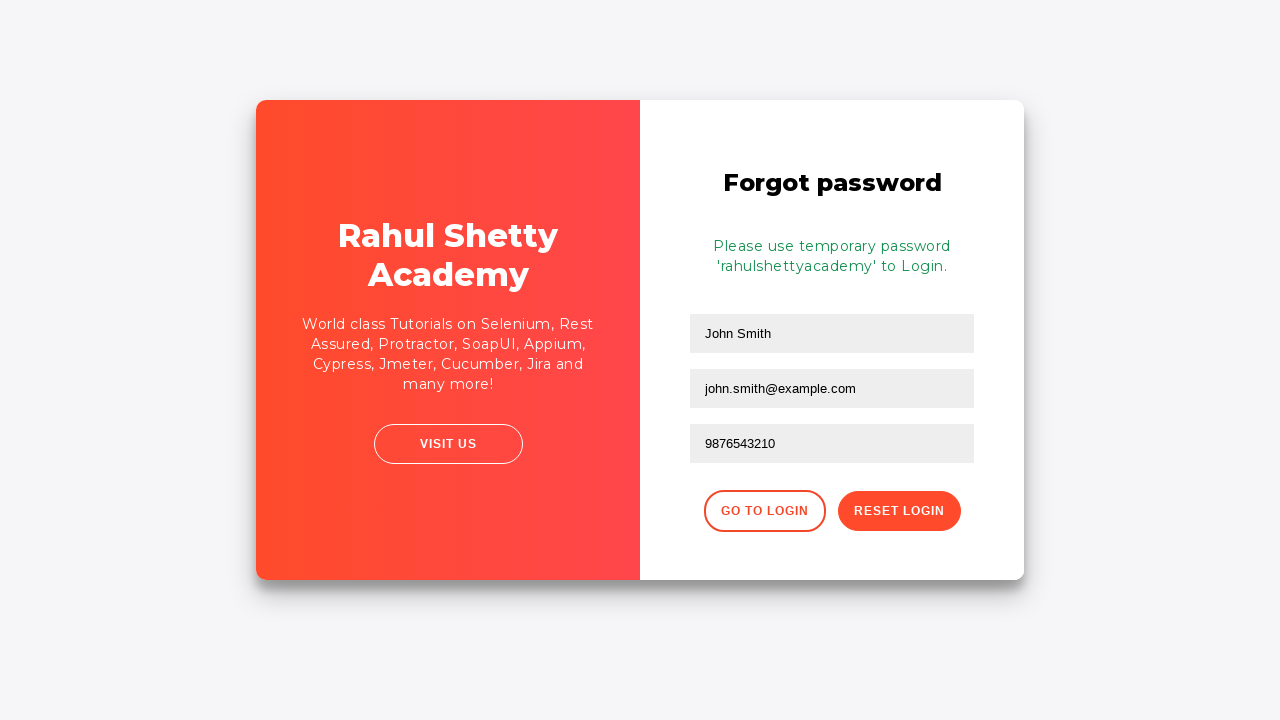